Tests the search functionality on the omayo blogspot page by entering a search query into the search field.

Starting URL: http://omayo.blogspot.com/

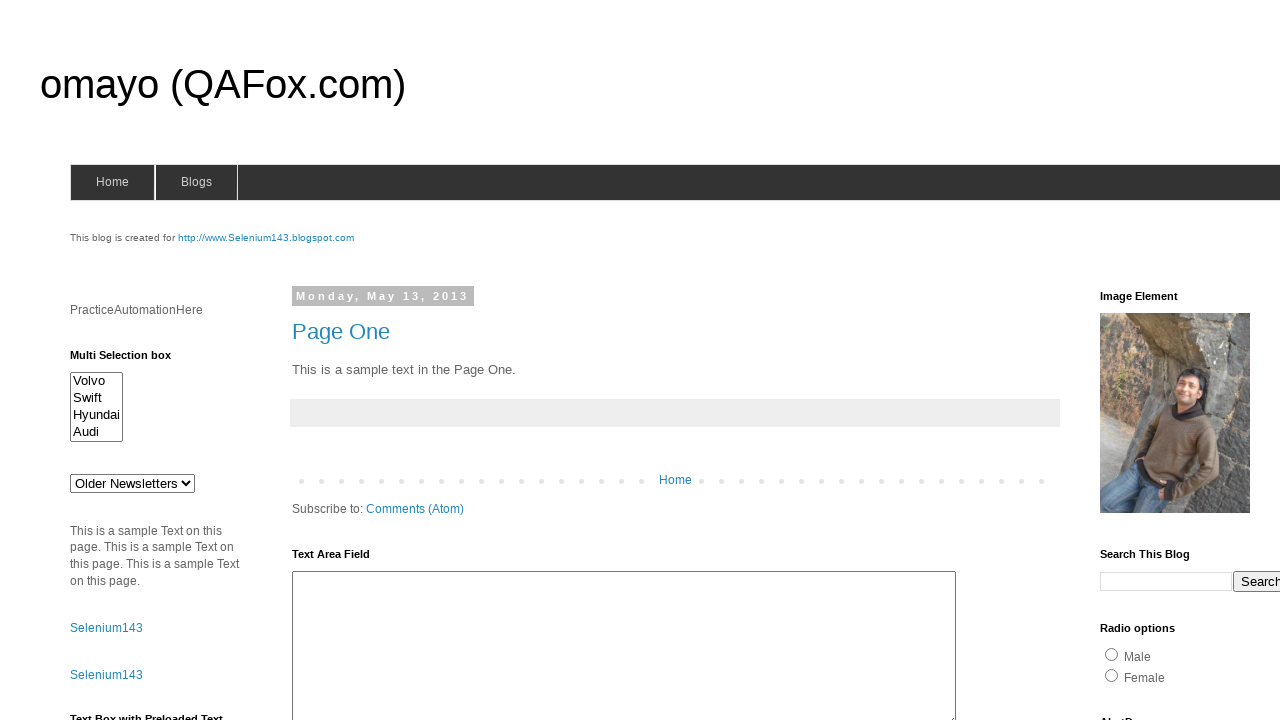

Filled search field with 'Sunny' query on input[name='q']
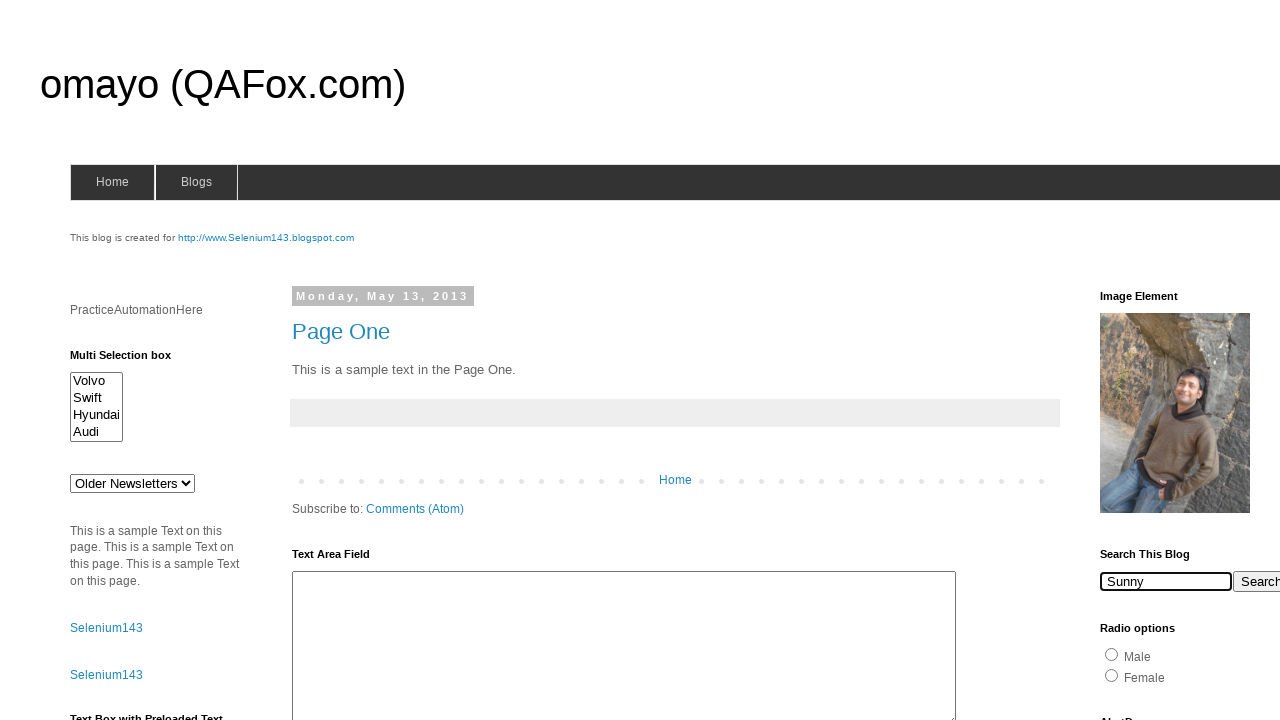

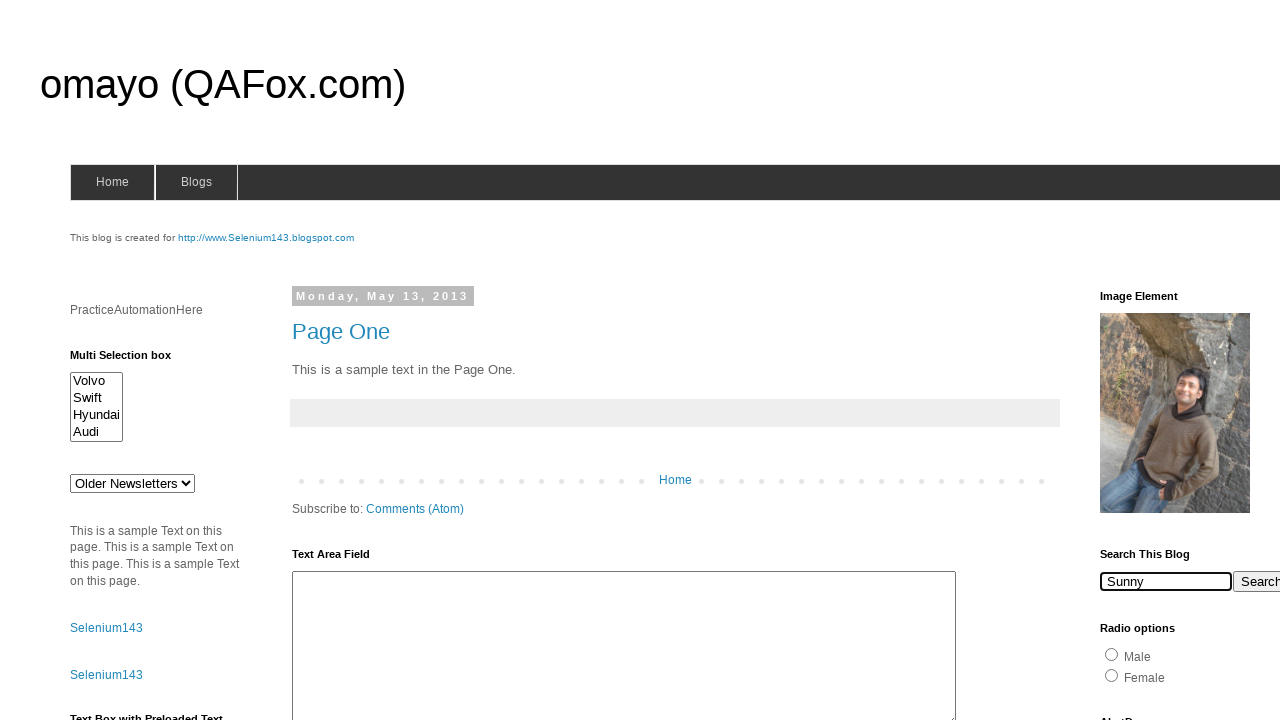